Tests opting out of A/B tests by visiting the page, adding an opt-out cookie, refreshing, and verifying the page shows "No A/B Test" heading.

Starting URL: http://the-internet.herokuapp.com/abtest

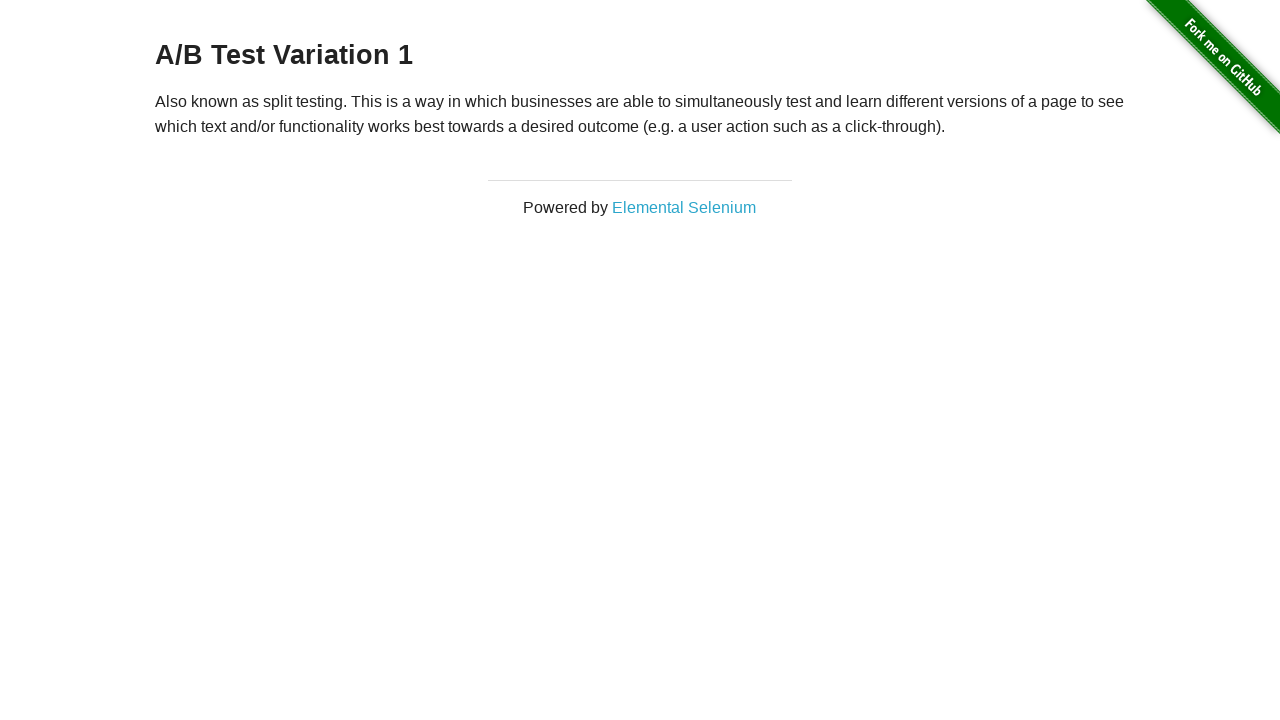

Retrieved h3 heading text from initial page
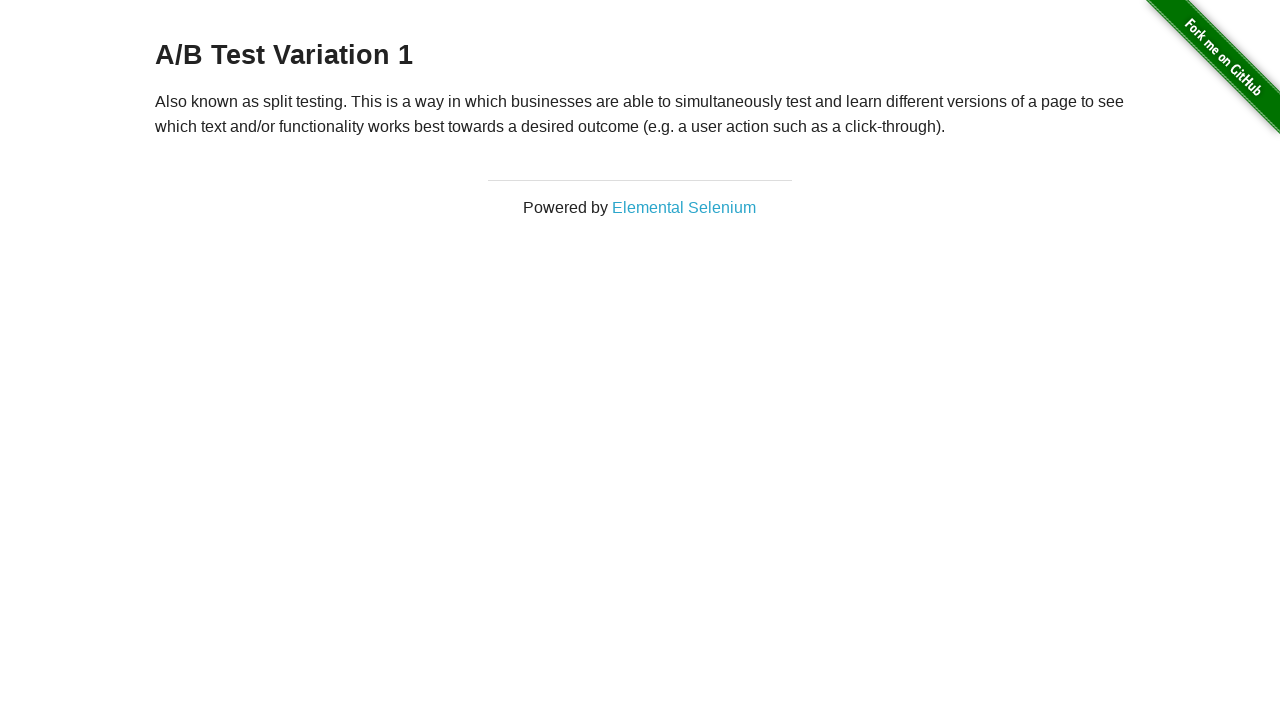

Verified initial page shows A/B test variant
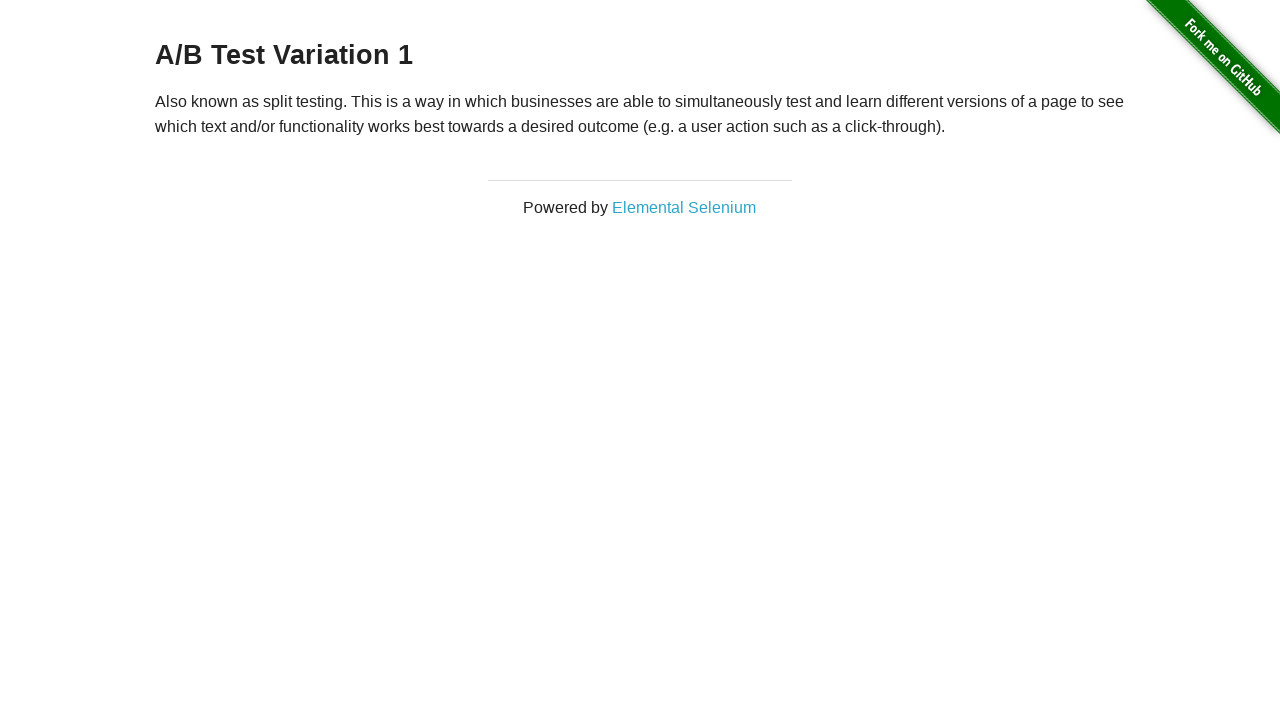

Added opt-out cookie 'optimizelyOptOut' with value 'true'
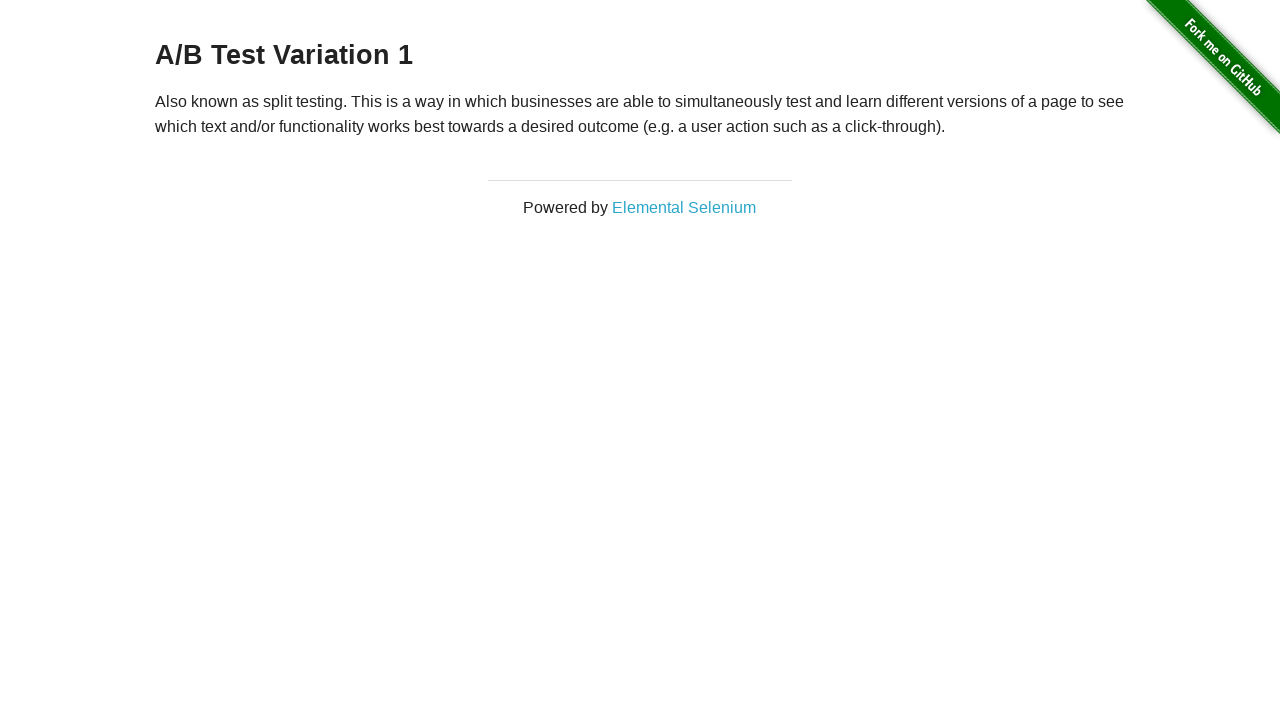

Reloaded the page after adding opt-out cookie
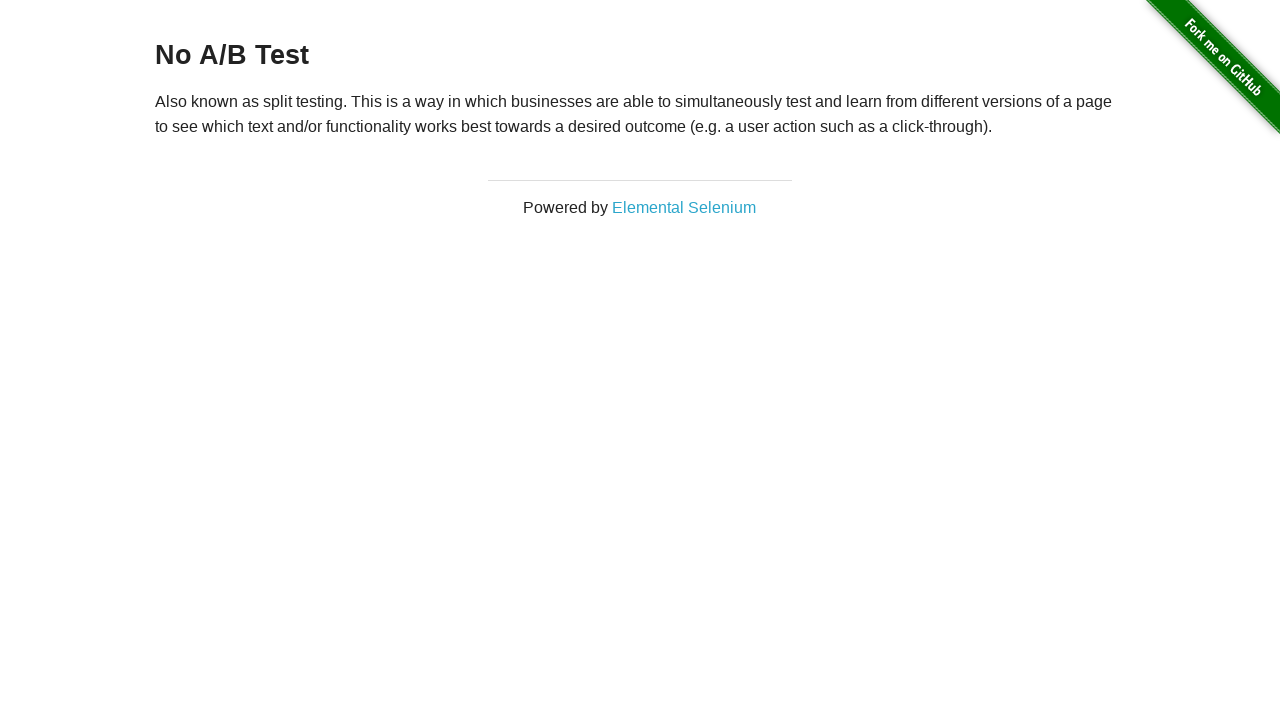

Retrieved h3 heading text from reloaded page
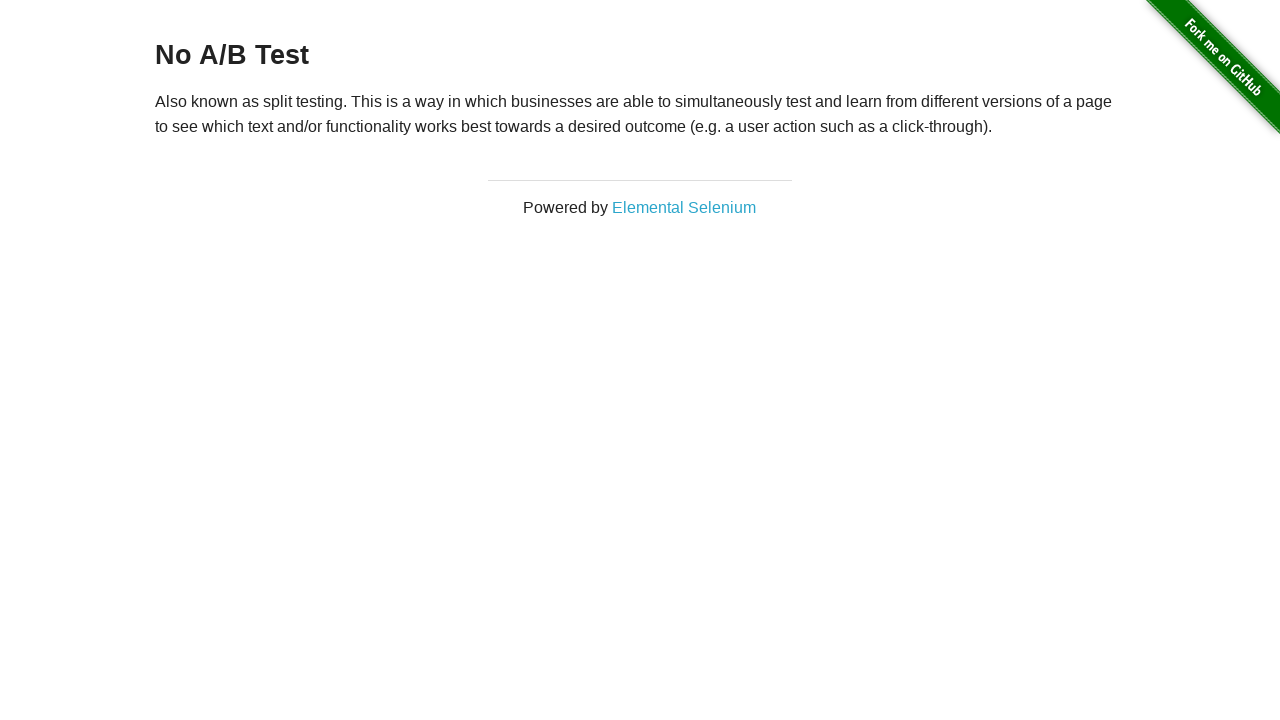

Verified page now shows 'No A/B Test' heading after opt-out
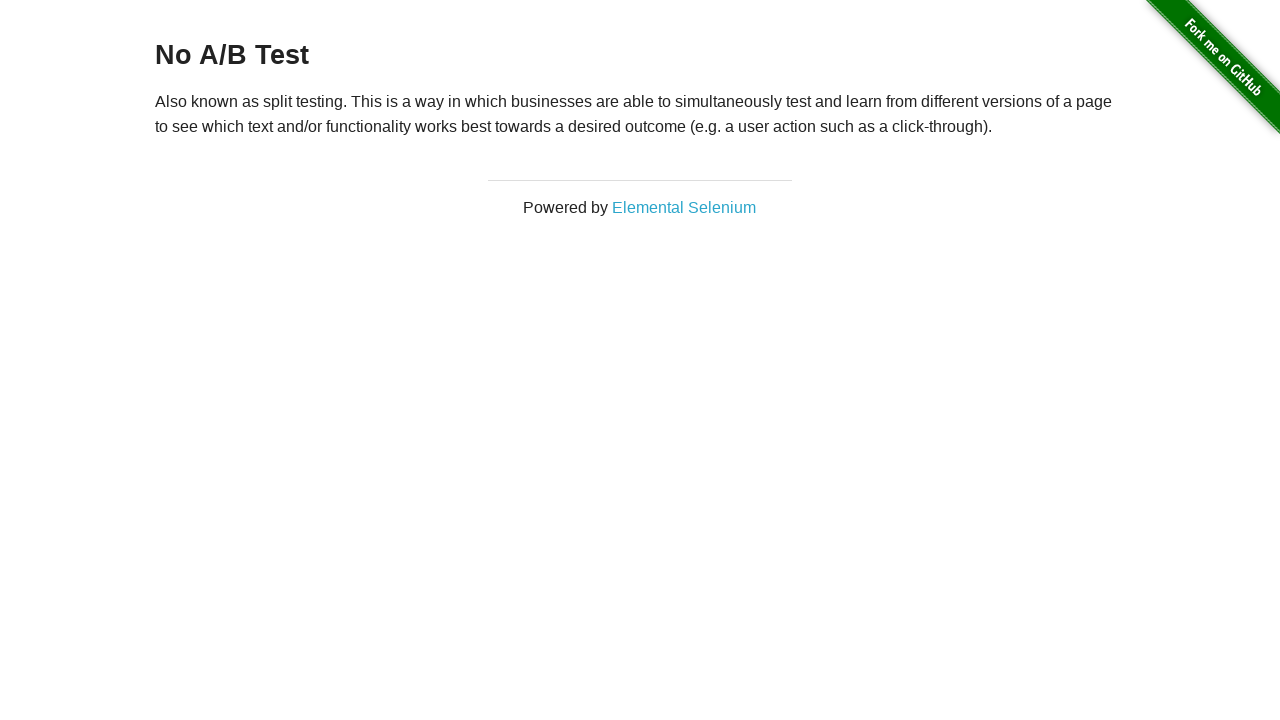

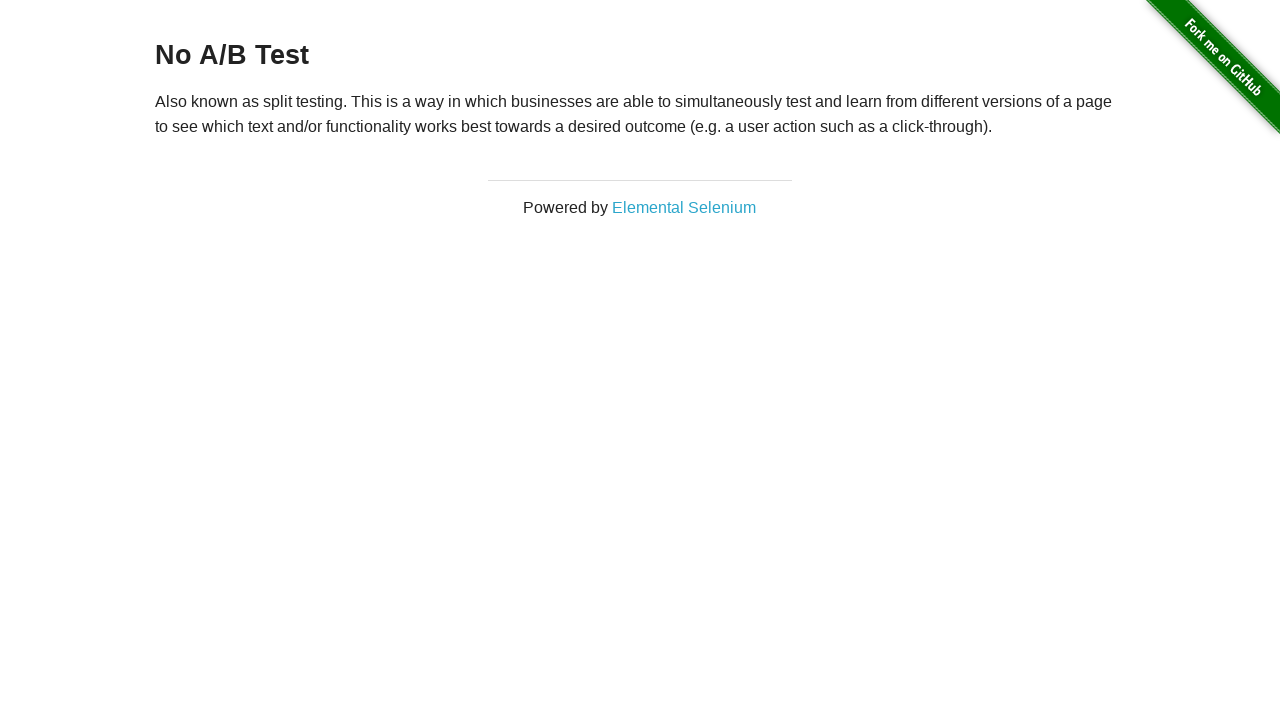